Tests checkbox functionality by clicking to check, clicking again to uncheck, and verifying the checkbox state. Also counts the total number of checkboxes on the page.

Starting URL: https://rahulshettyacademy.com/AutomationPractice/

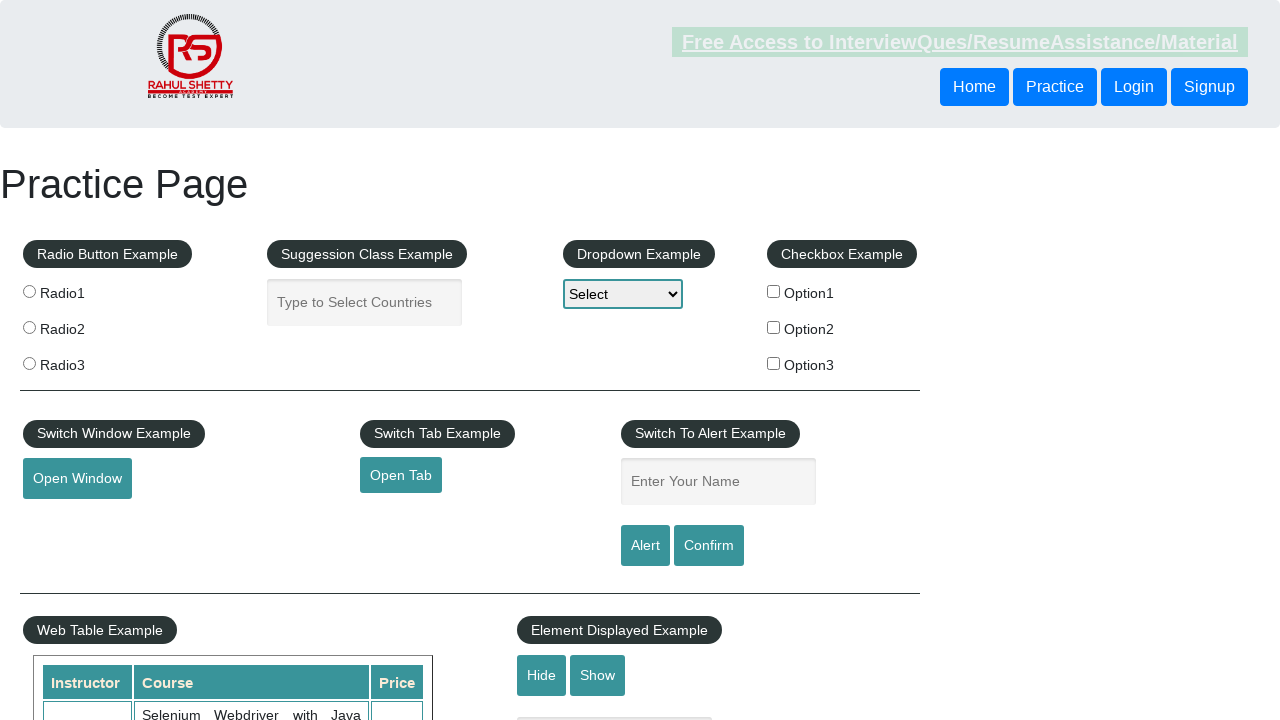

Clicked first checkbox to check it at (774, 291) on #checkBoxOption1
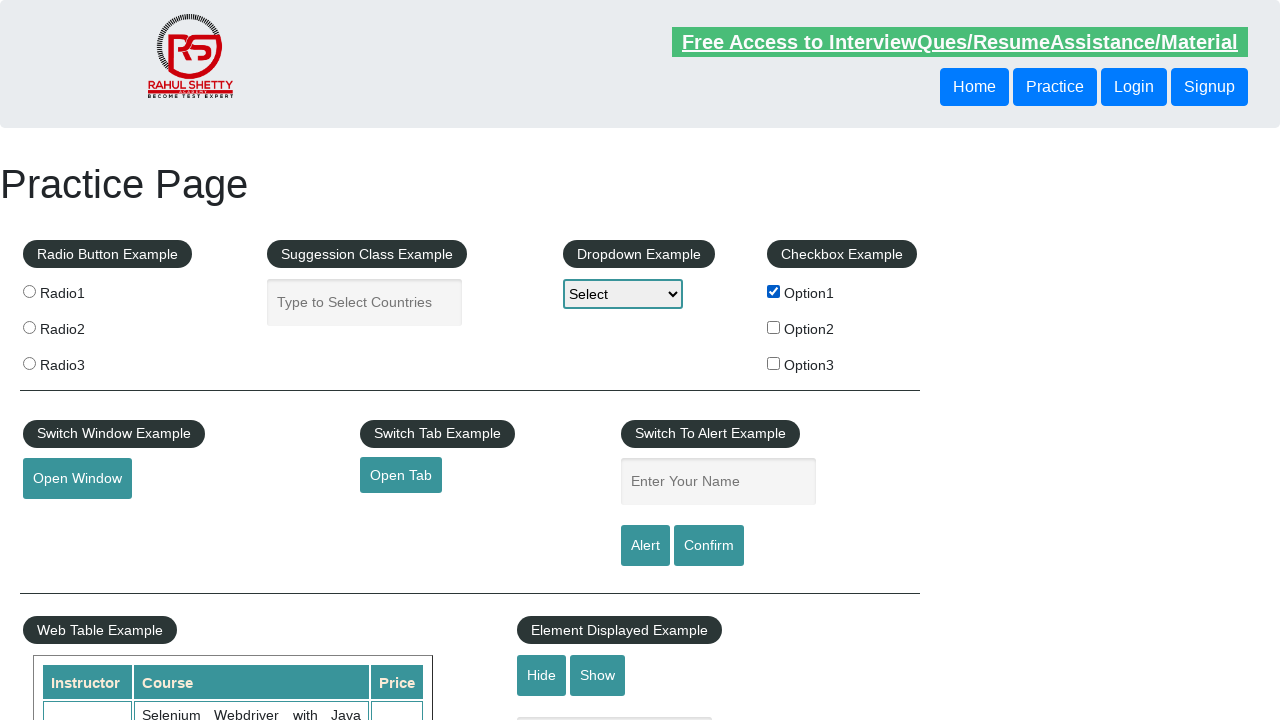

Verified first checkbox is checked
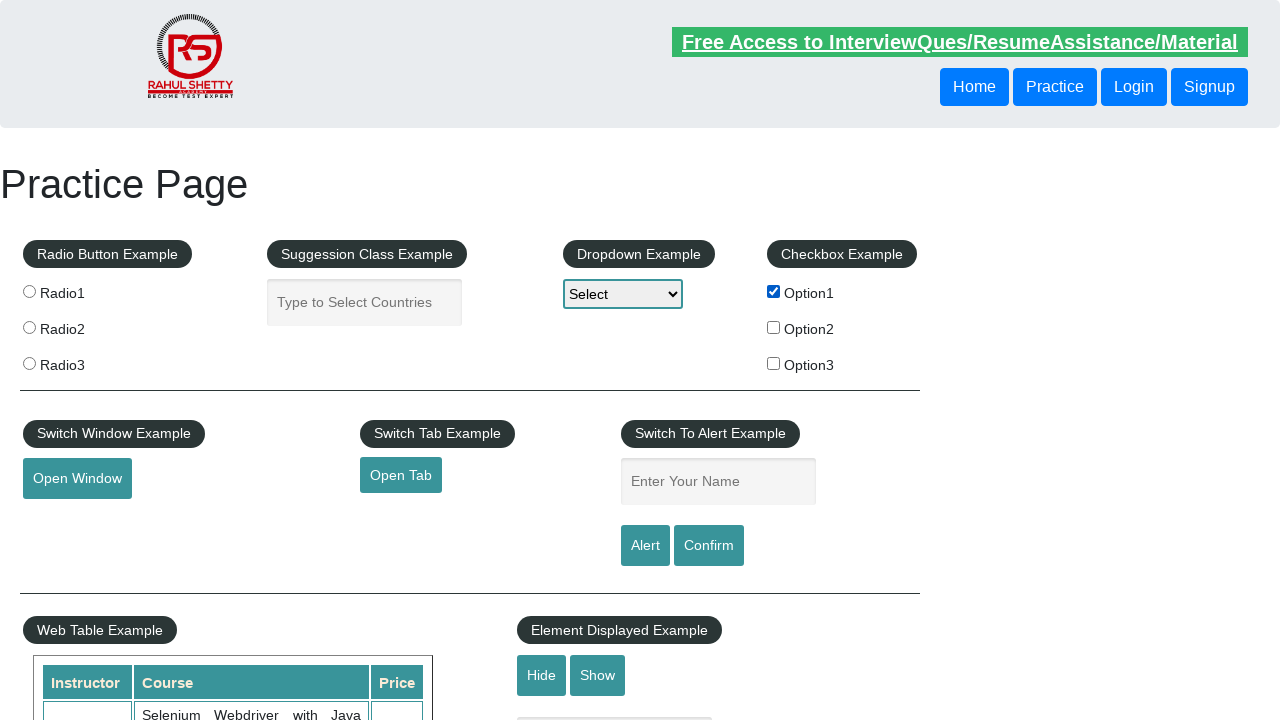

Clicked first checkbox again to uncheck it at (774, 291) on #checkBoxOption1
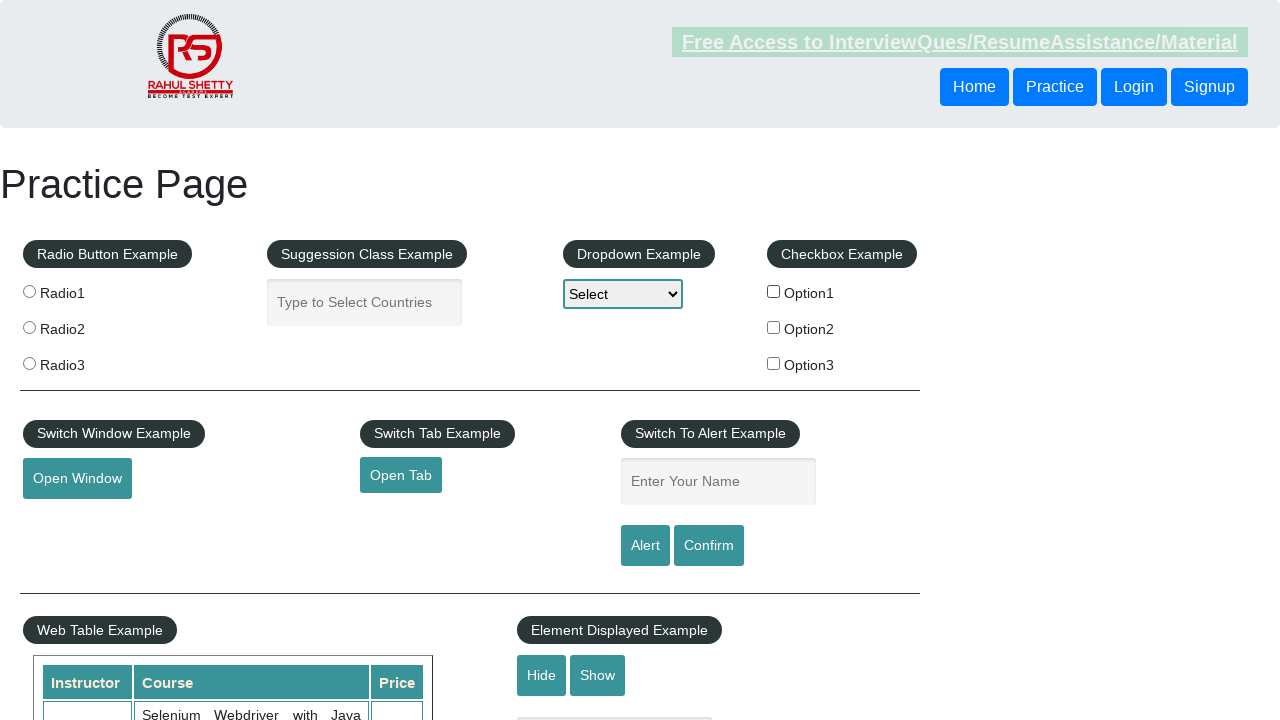

Verified first checkbox is unchecked
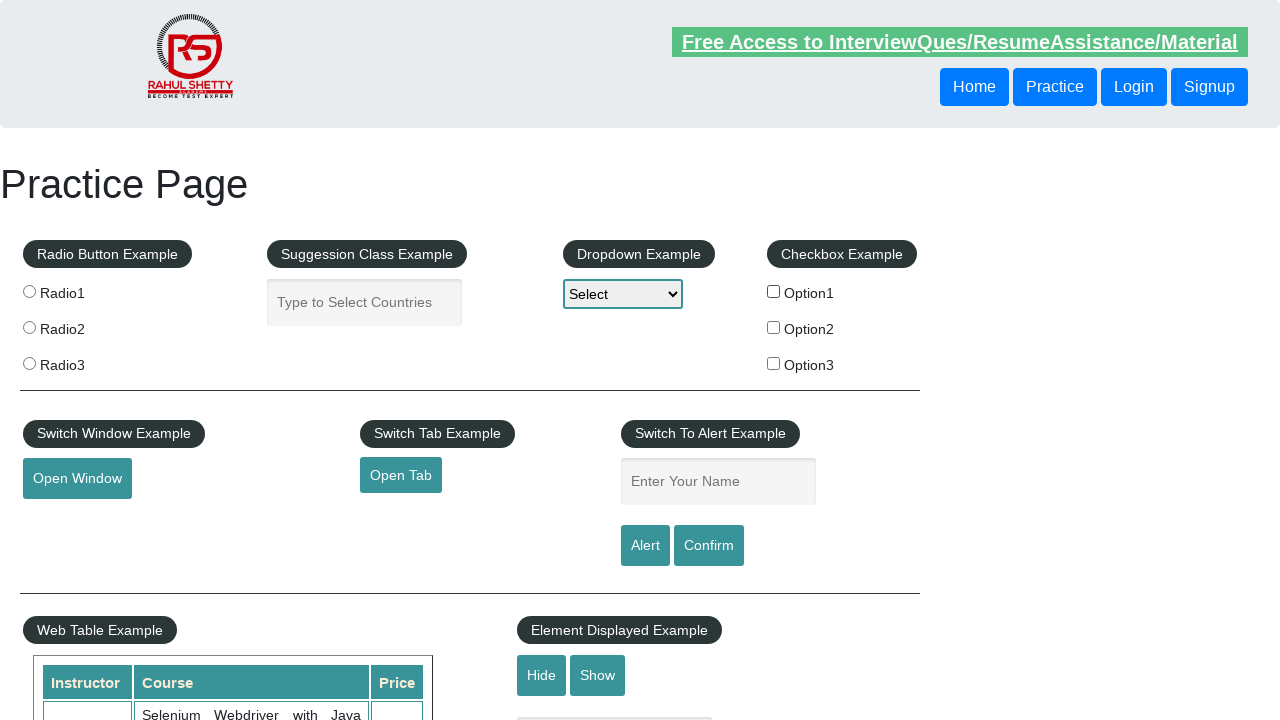

Located all checkboxes on the page
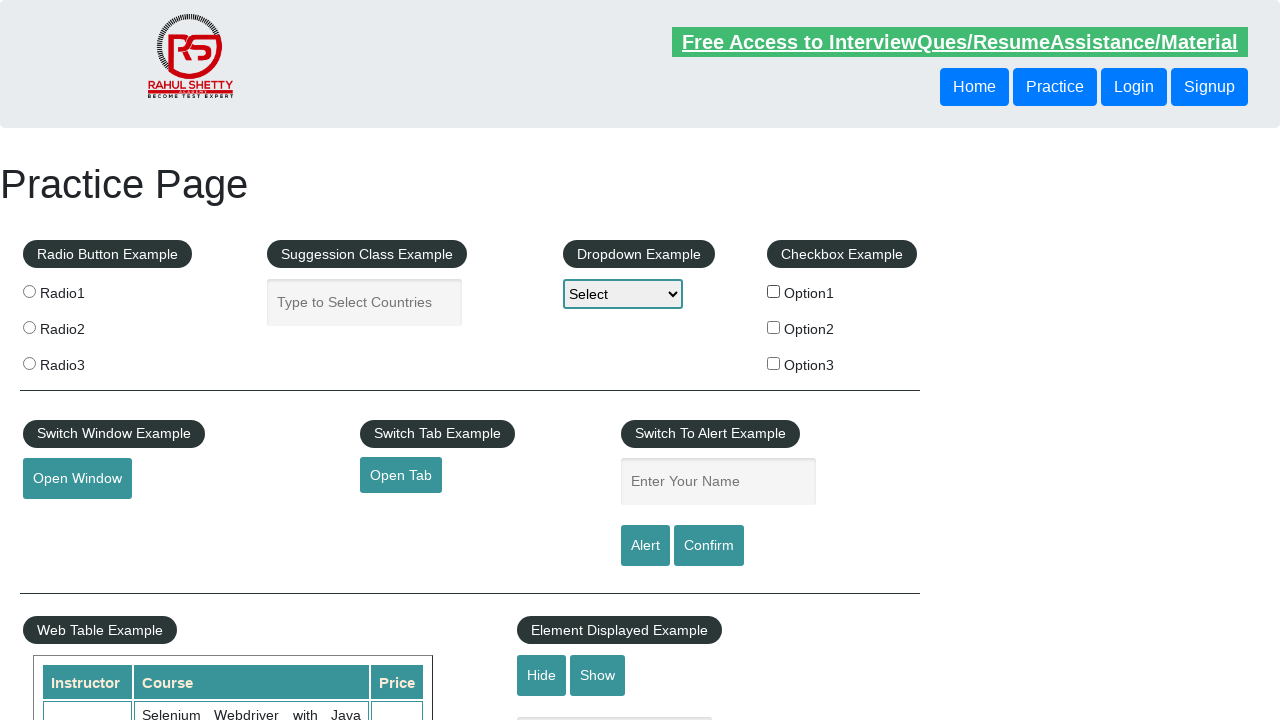

Counted total checkboxes on page: 3
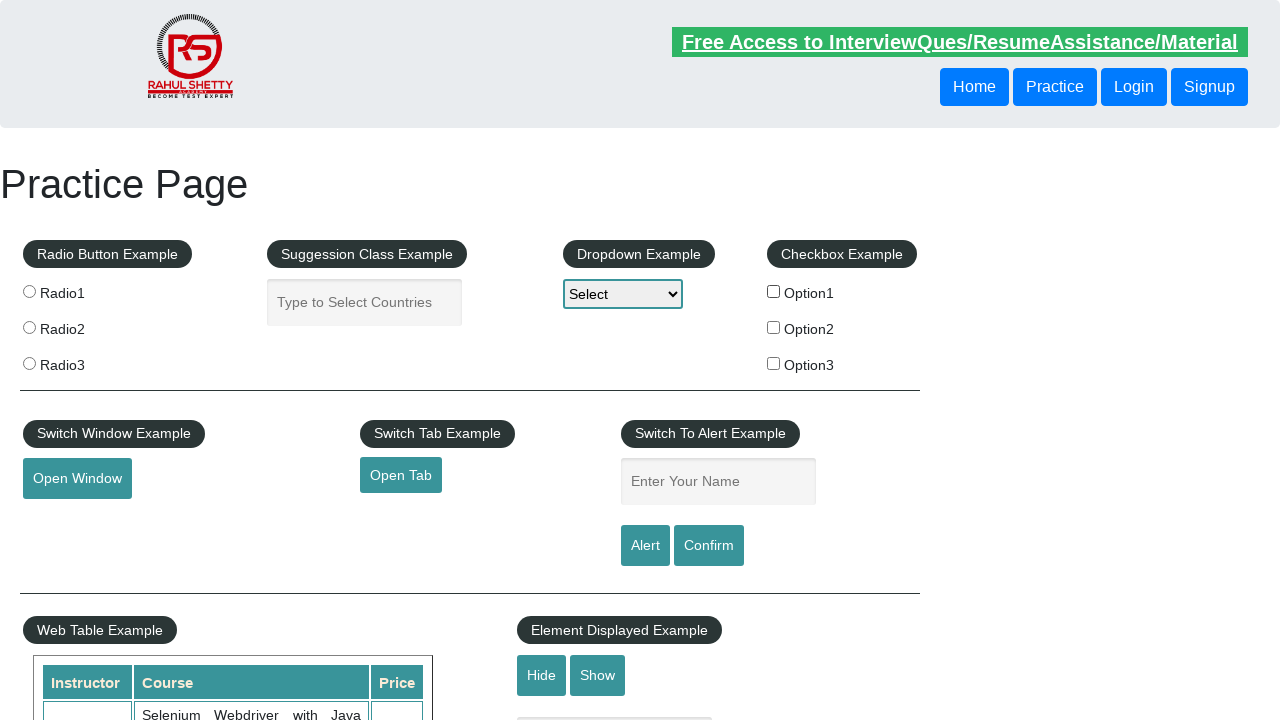

Printed checkbox count result: 3
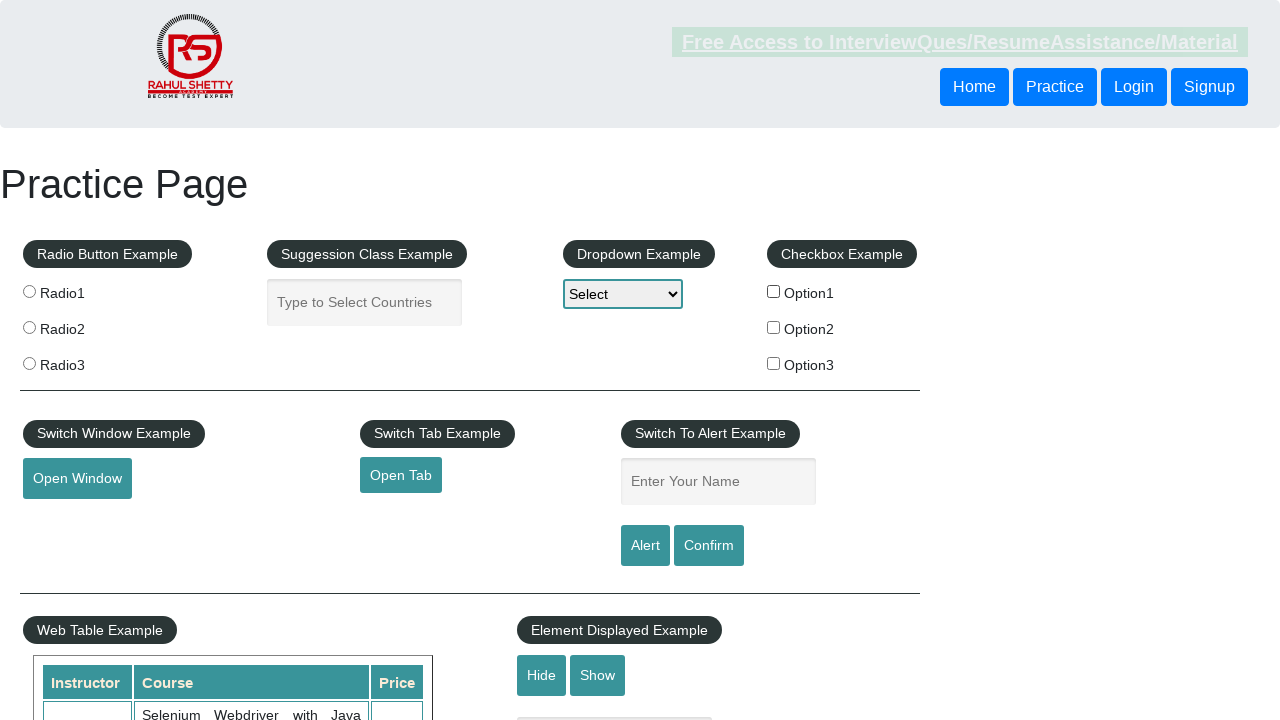

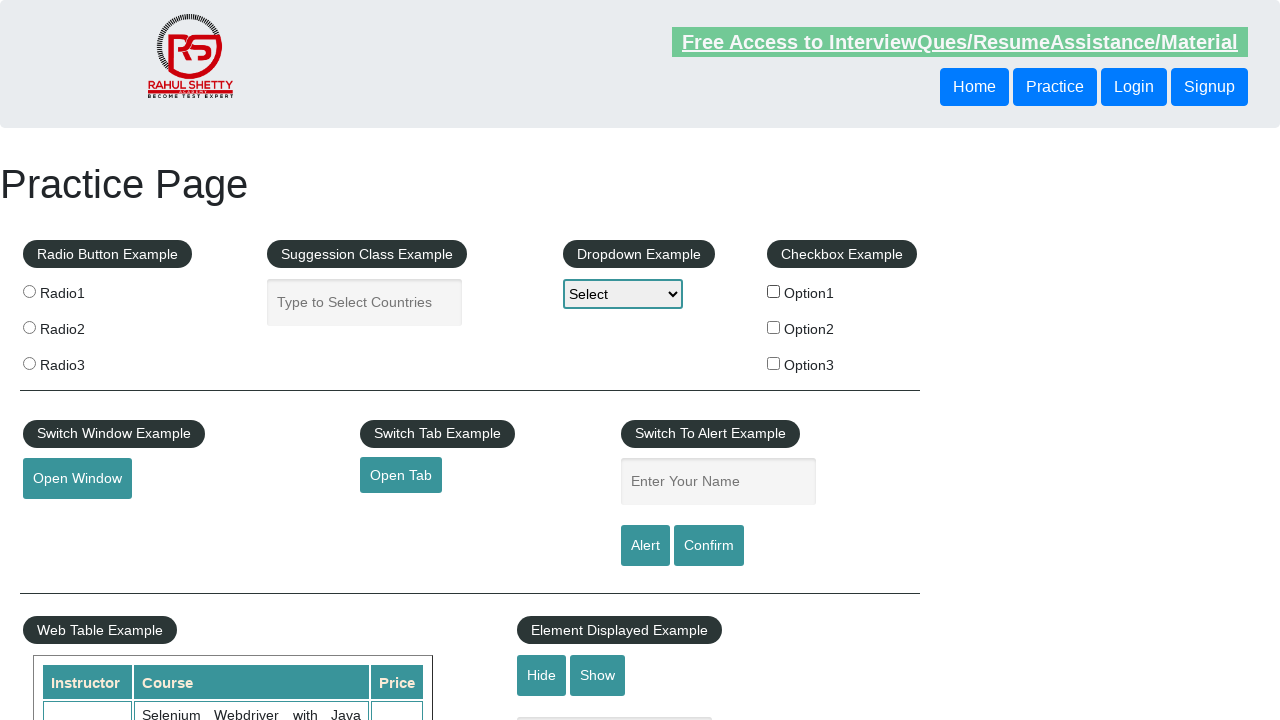